Tests application behavior under throttled network conditions by navigating to an Angular app and clicking the library button

Starting URL: https://rahulshettyacademy.com/angularAppdemo/

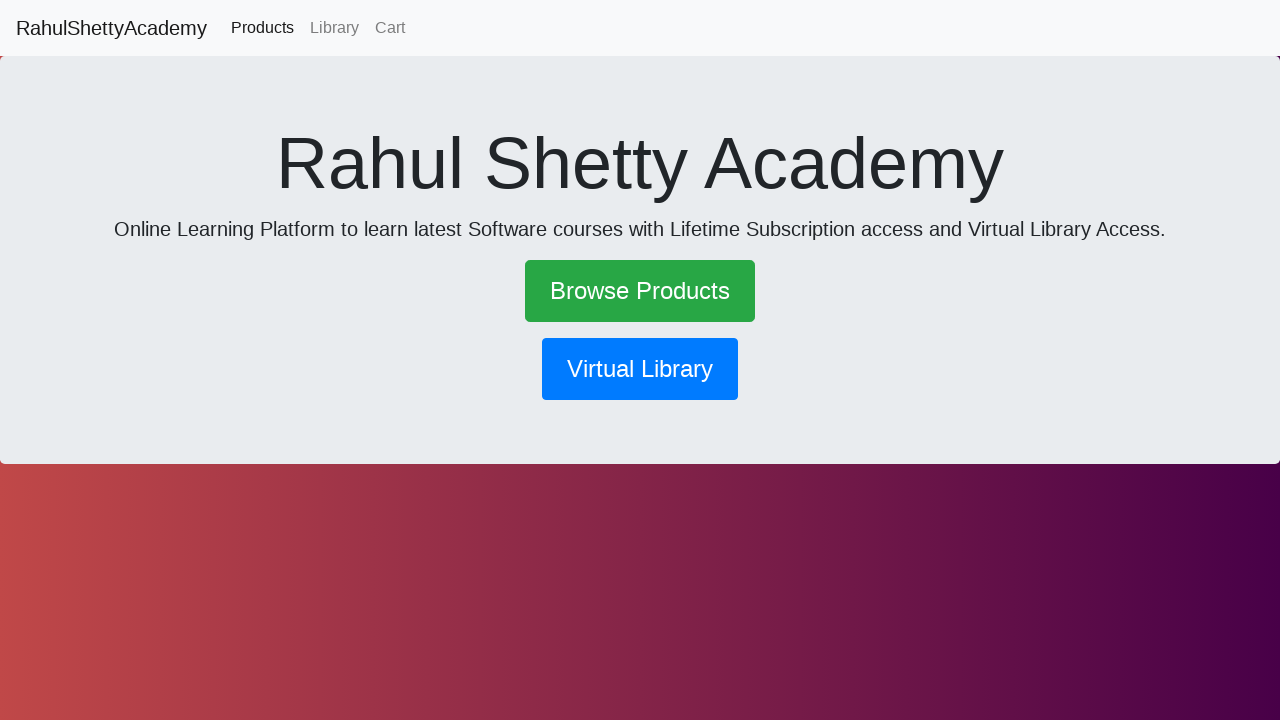

Clicked the library button at (640, 369) on button[routerlink*='library']
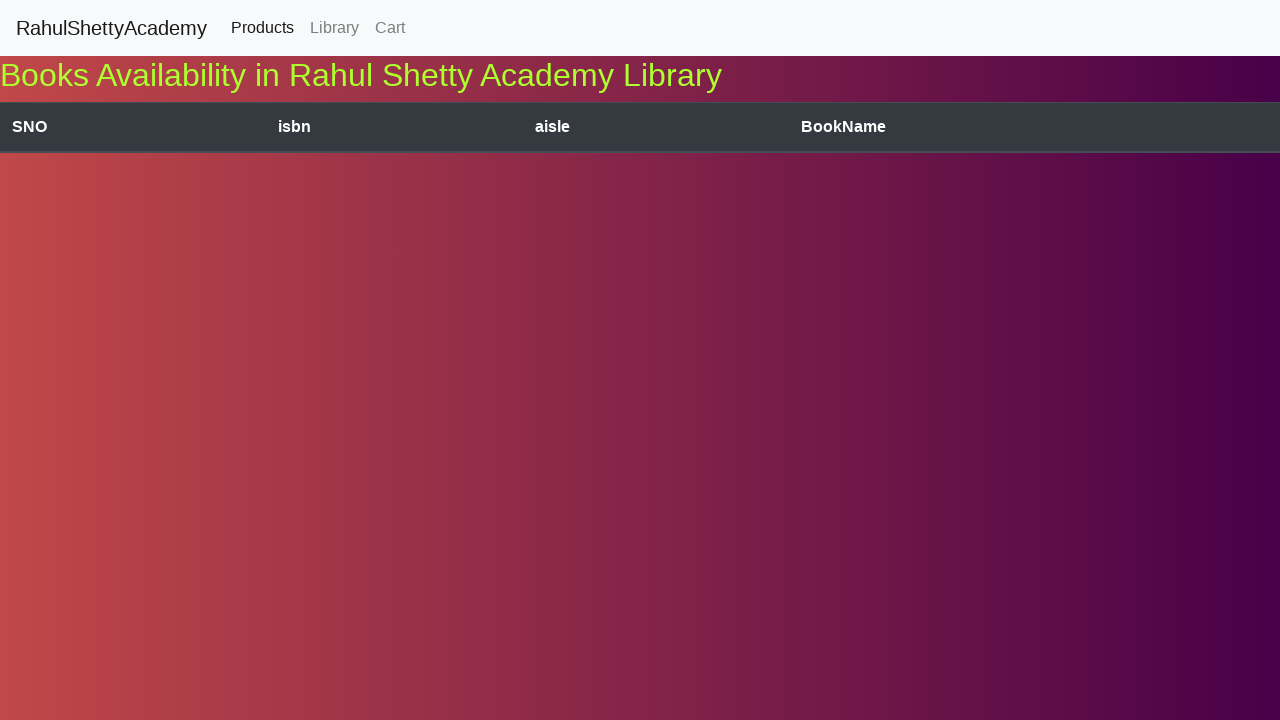

Navigation completed and network idle state reached
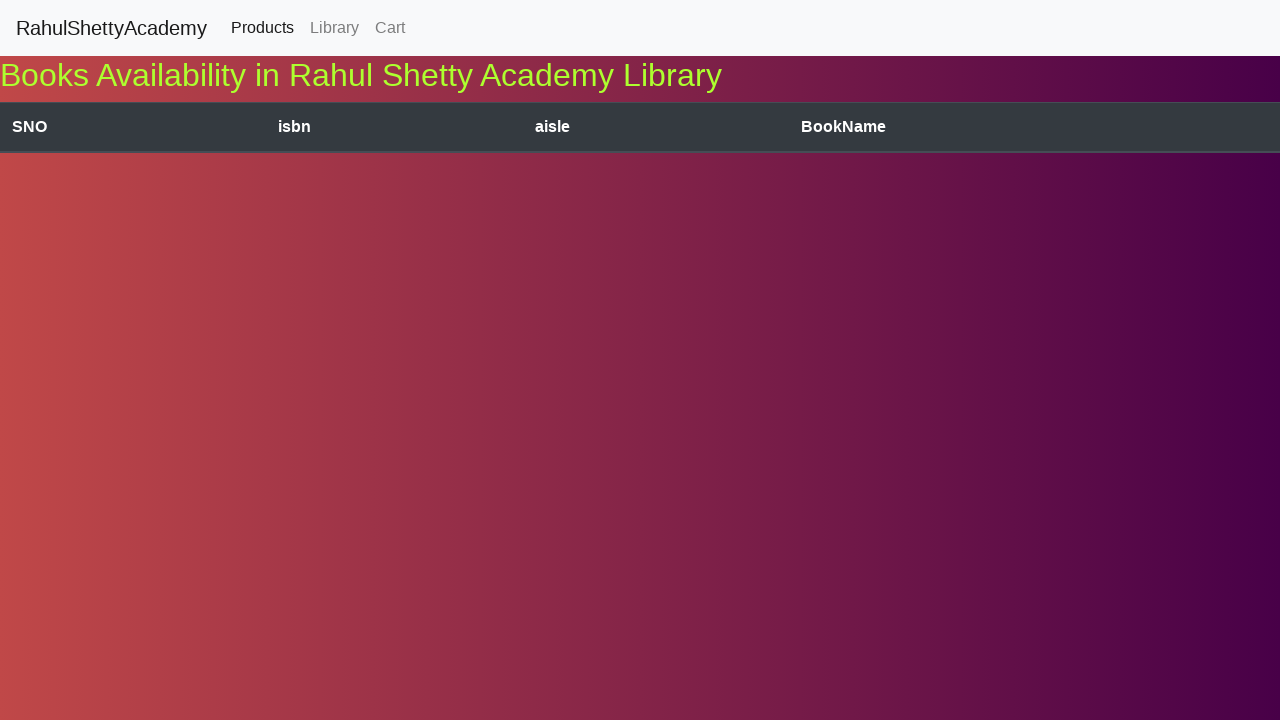

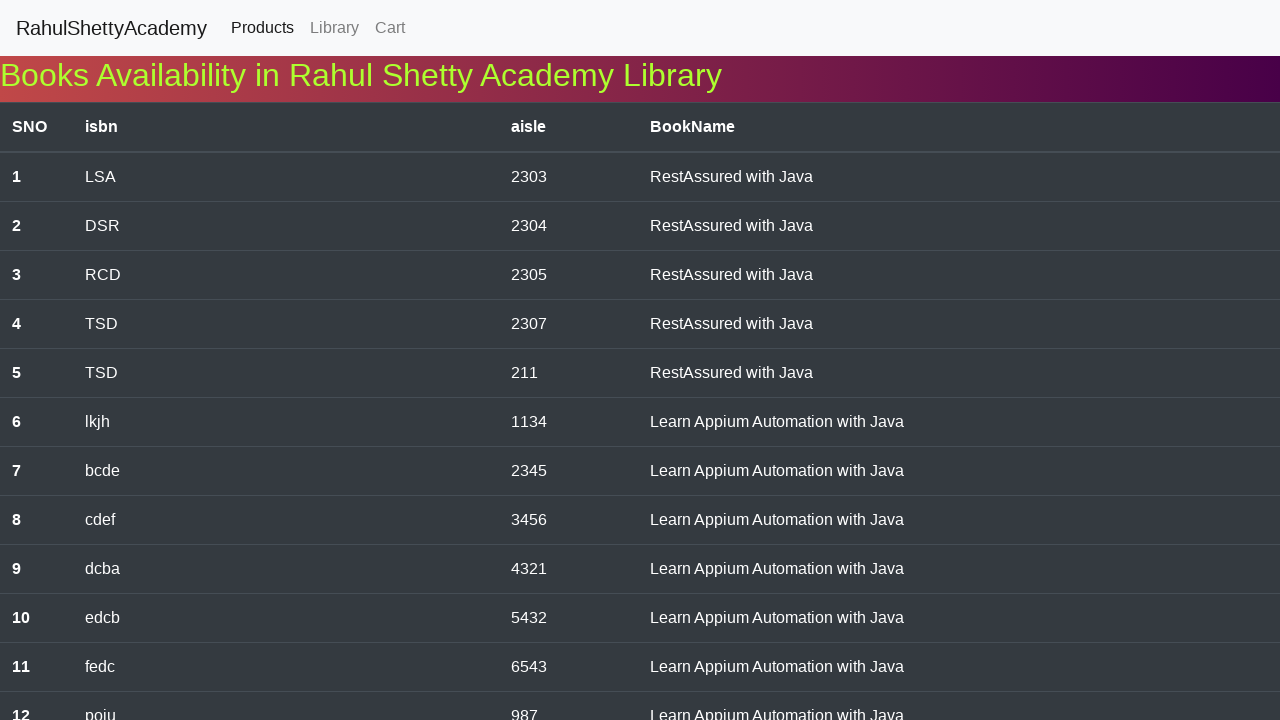